Tests a registration form on a demo automation practice site by filling in first name, last name, address fields and selecting a gender option

Starting URL: https://demo.automationtesting.in/Register.html

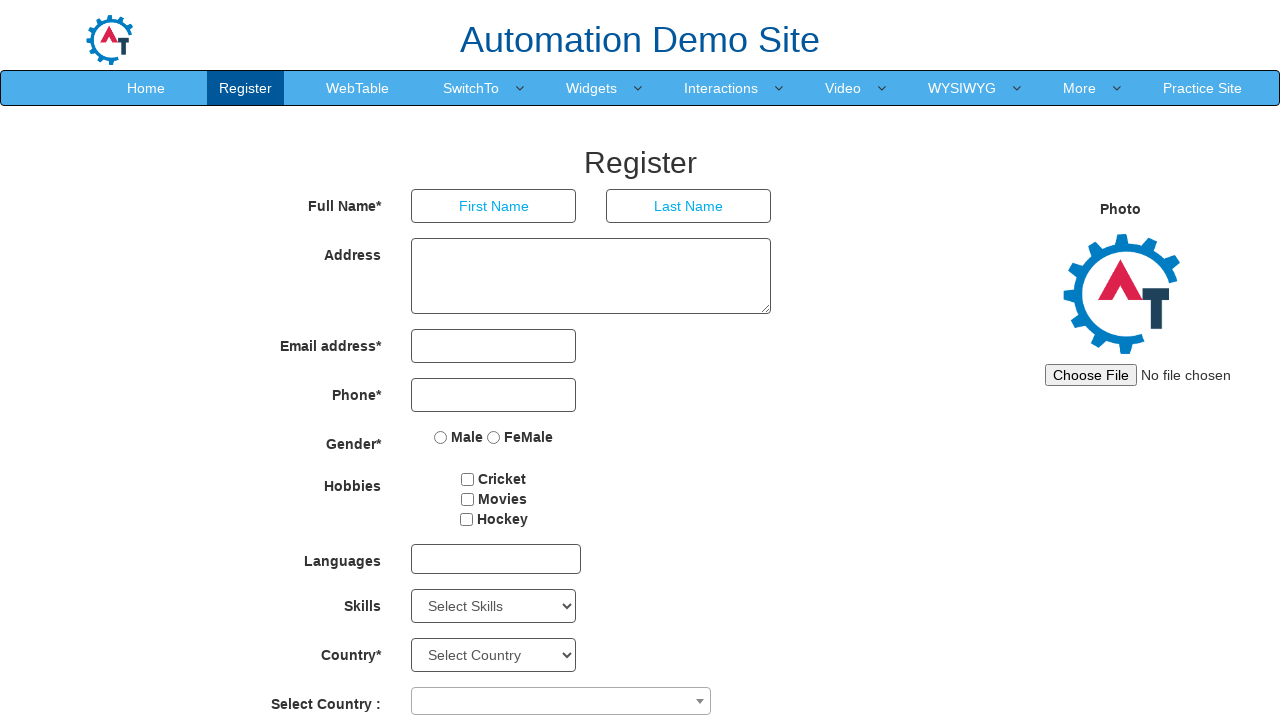

Filled first name field with 'Michael' on input[placeholder='First Name']
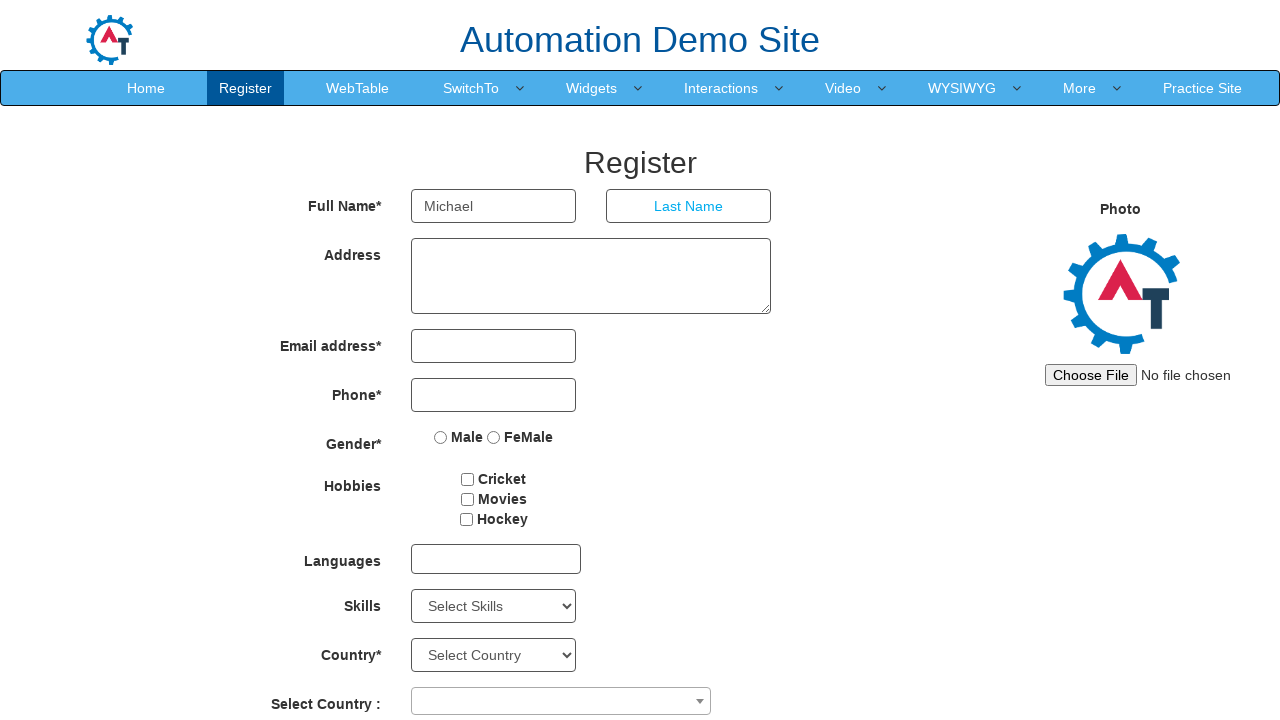

Filled last name field with 'Richardson' on input[placeholder='Last Name']
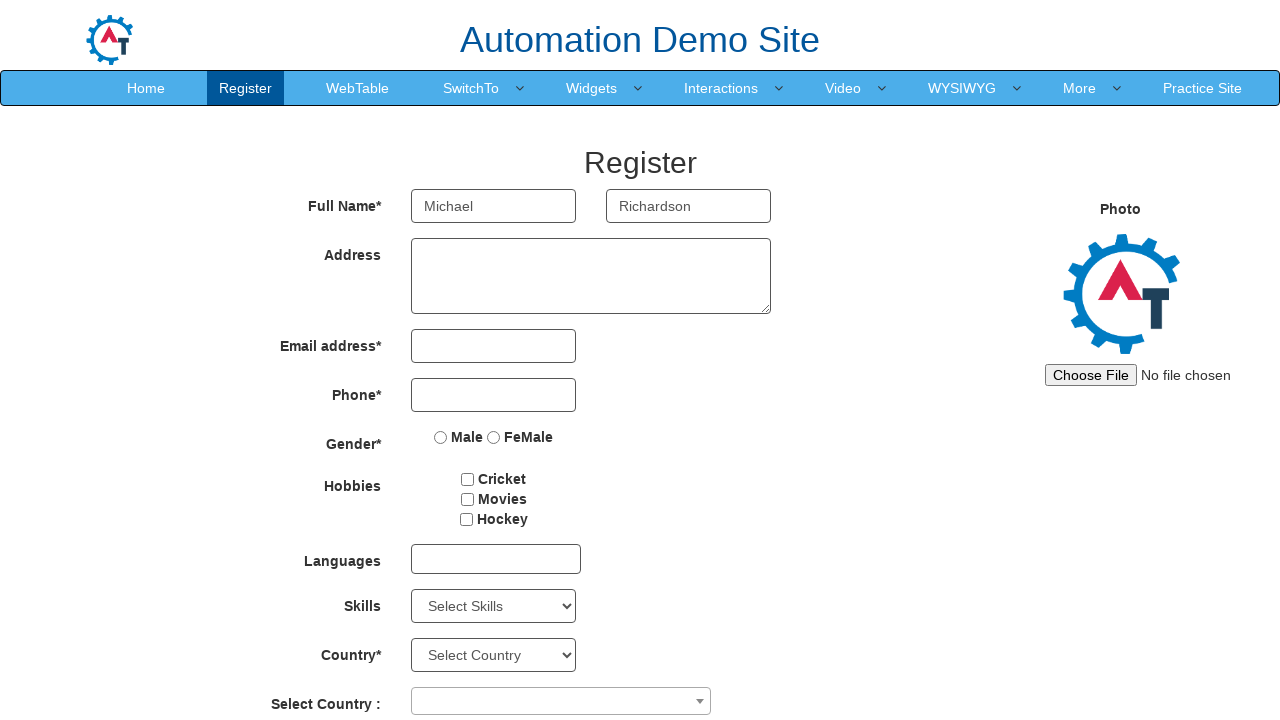

Filled address field with '456 Oak Avenue, Dallas' on textarea[ng-model='Adress']
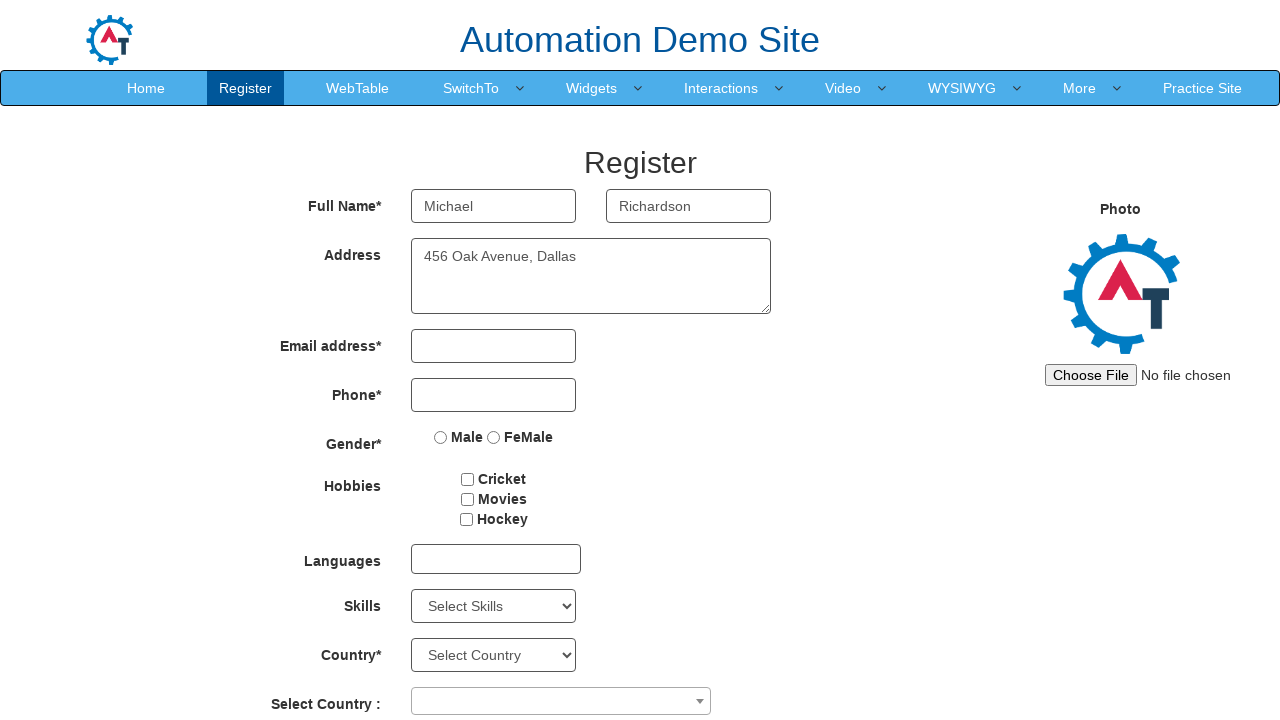

Selected Male gender option at (441, 437) on input[value='Male']
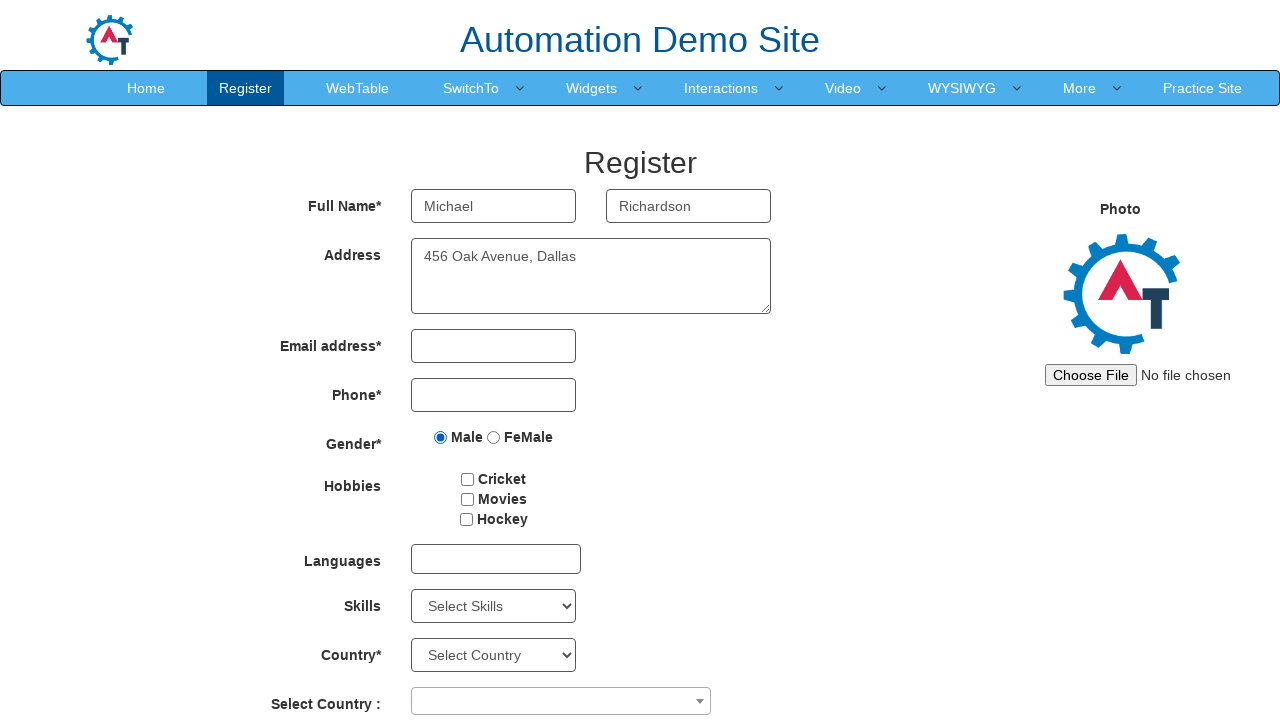

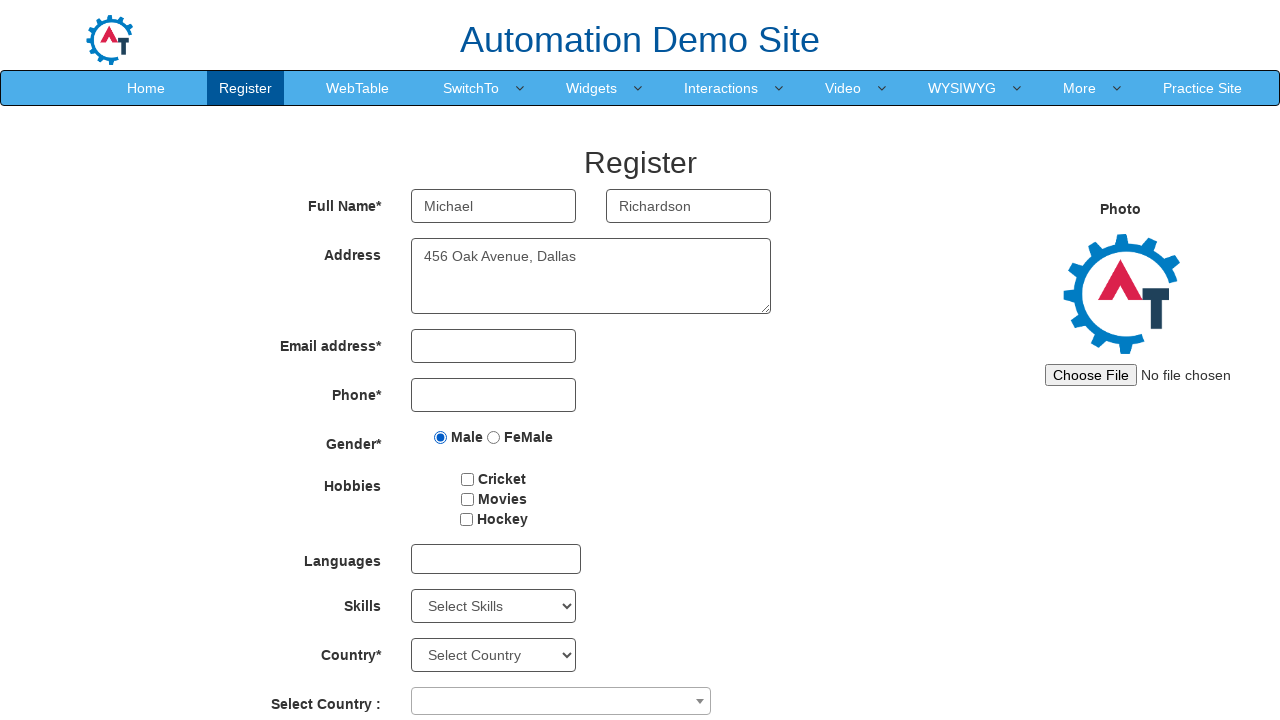